Tests adding a task "Cypress" to the todo list and verifies it was added successfully

Starting URL: https://lambdatest.github.io/sample-todo-app/

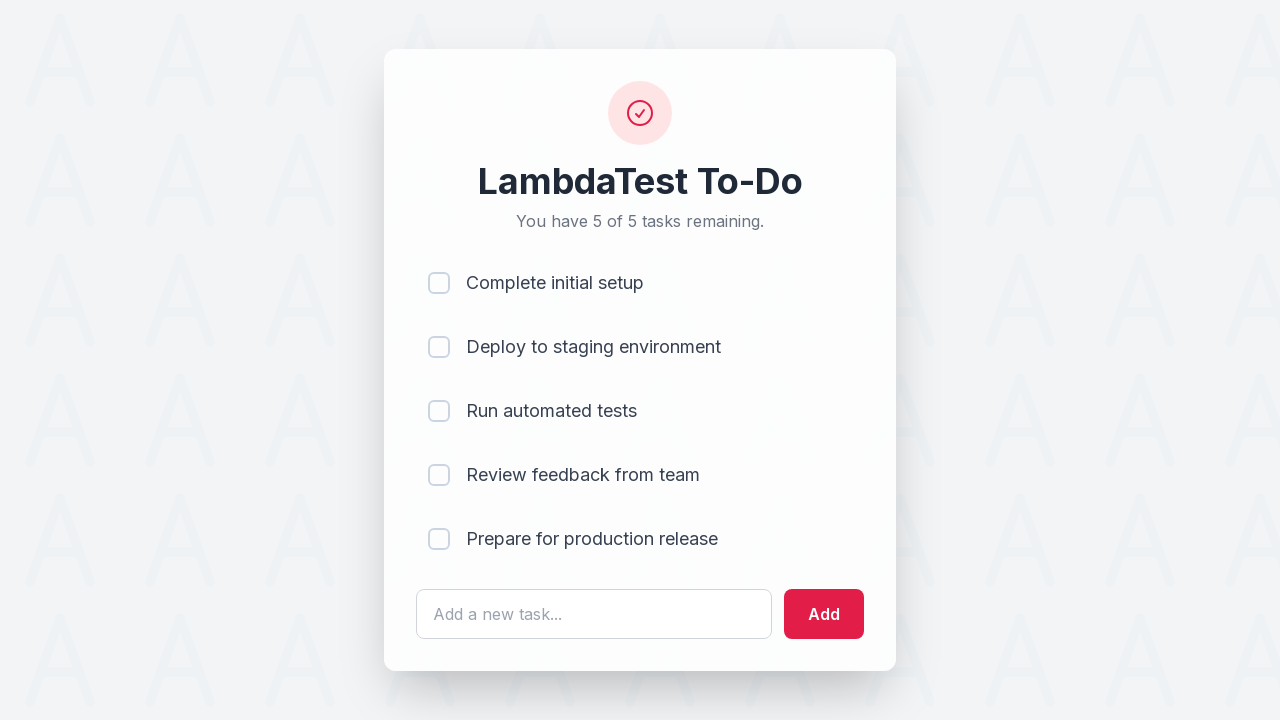

Filled todo input field with 'Cypress' on #sampletodotext
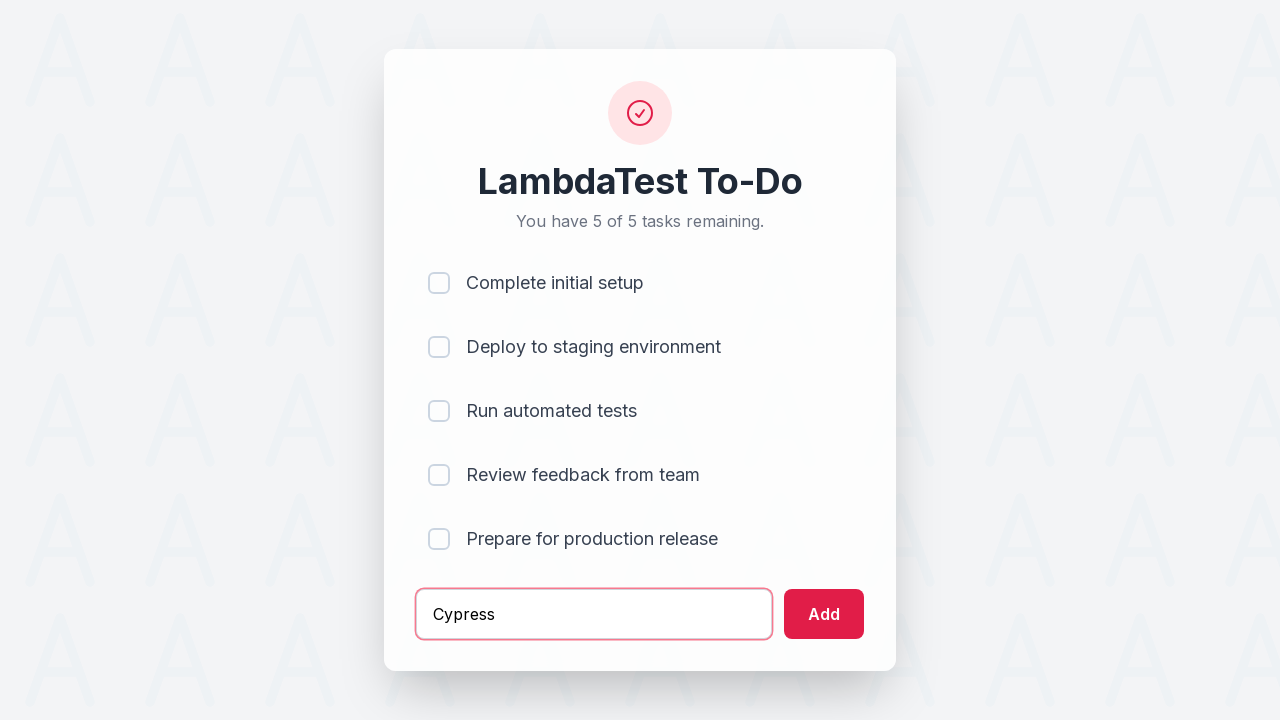

Pressed Enter to add the task on #sampletodotext
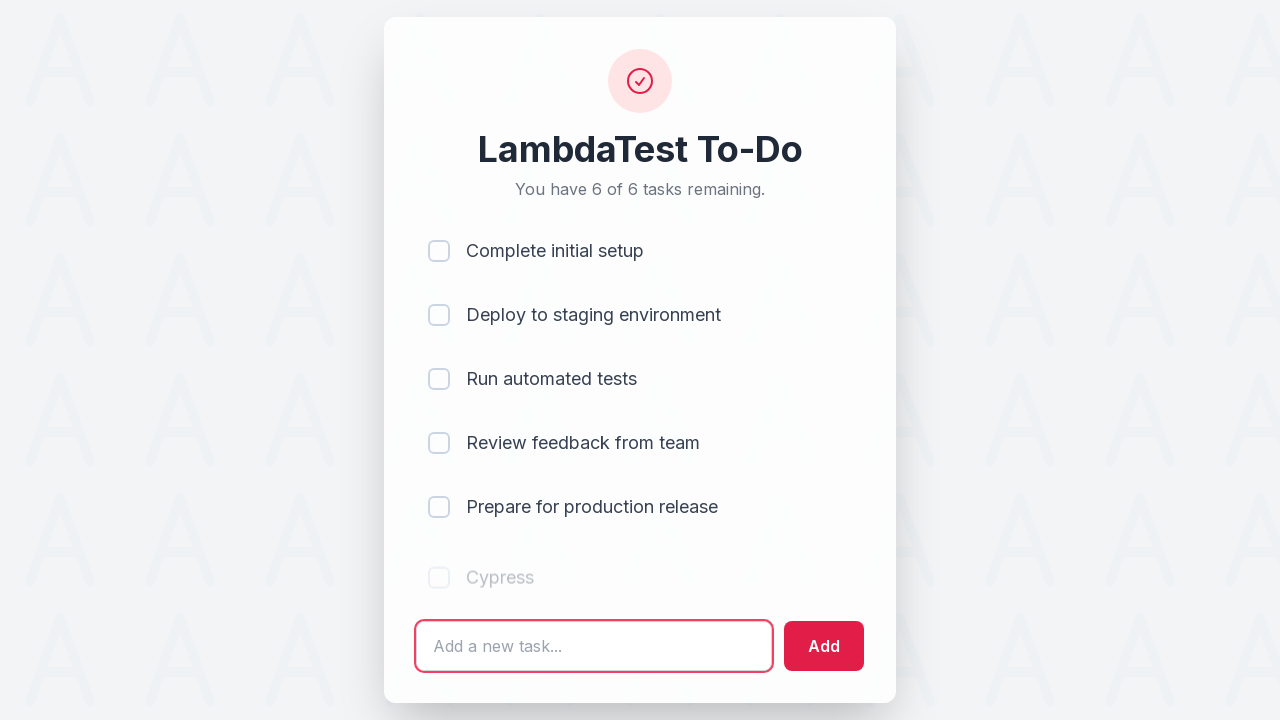

Verified task was added successfully - new task element appeared in the list
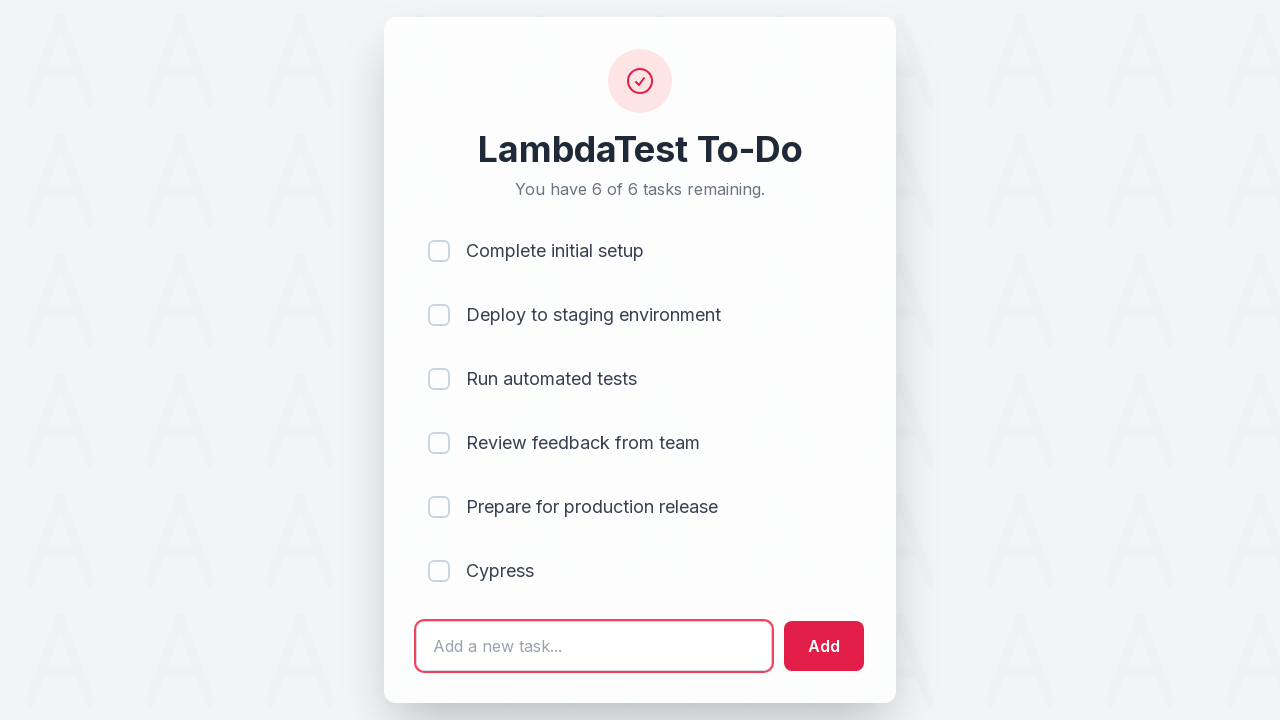

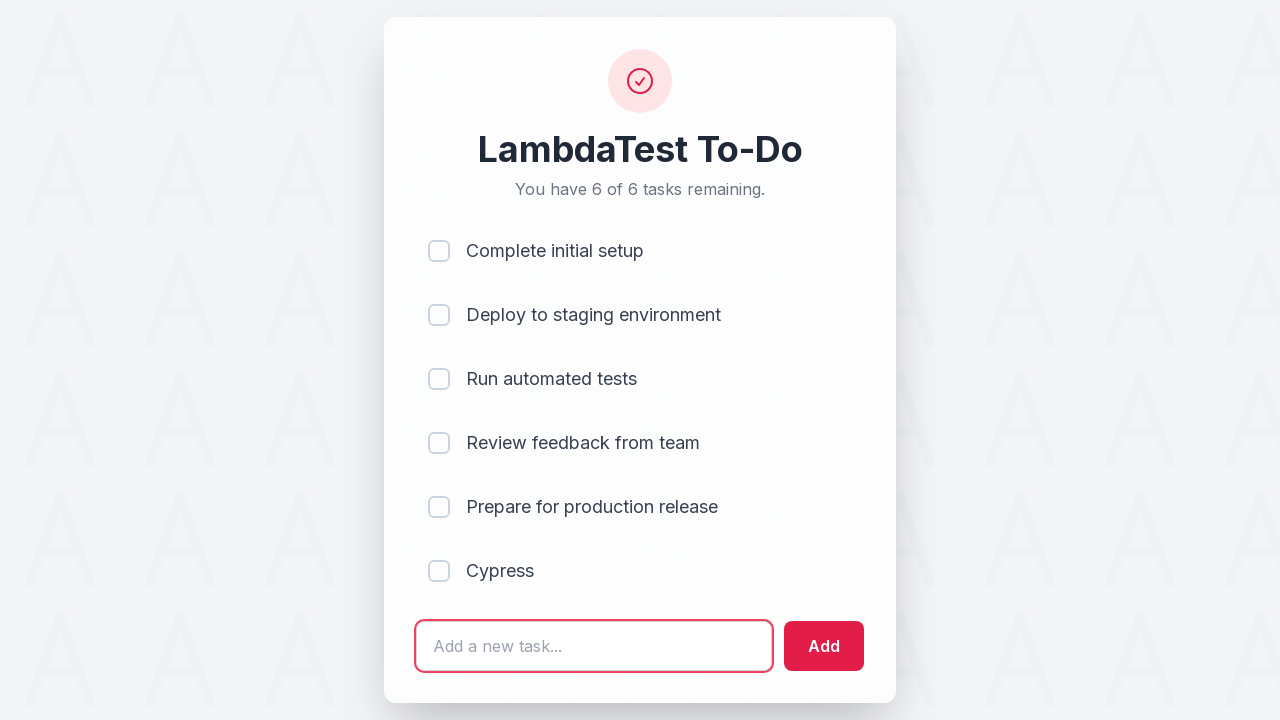